Tests the Feed-A-Cat functionality by clicking Reset, navigating to Feed-A-Cat page, entering 6 catnips, clicking Feed button, and verifying the result message shows "Nom, nom, nom."

Starting URL: https://cs1632.appspot.com/

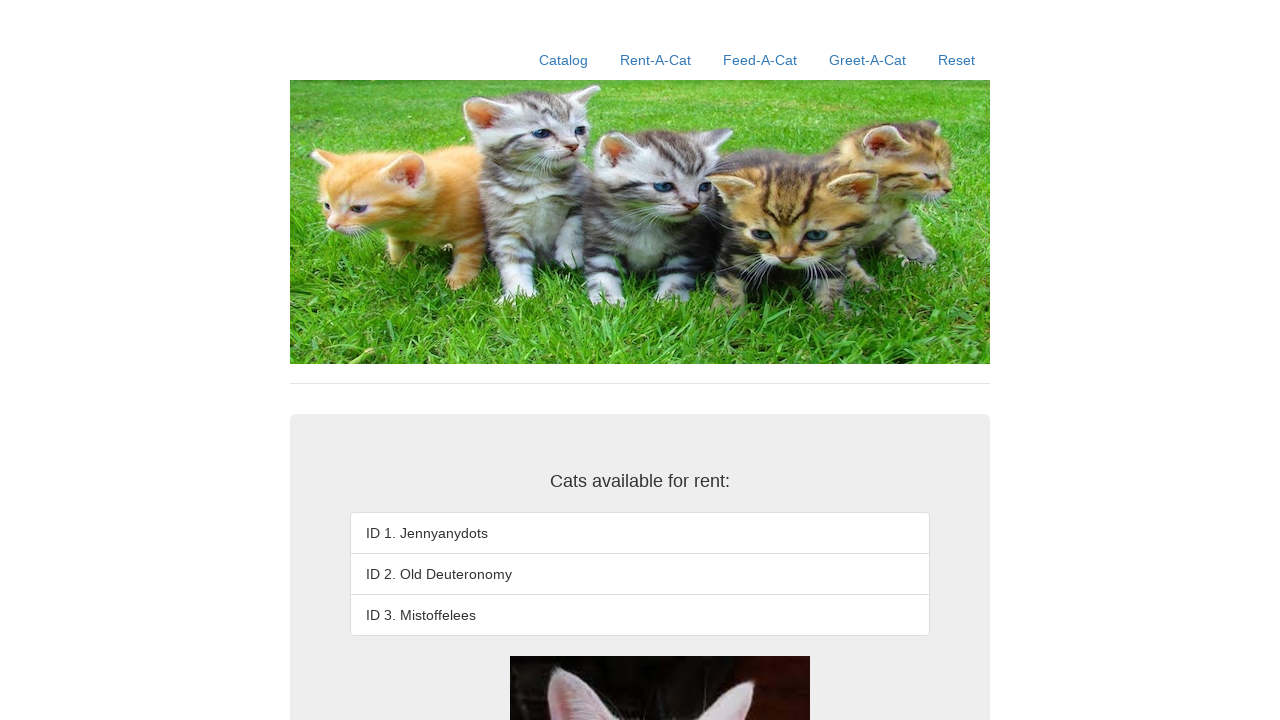

Clicked Reset link at (956, 60) on text=Reset
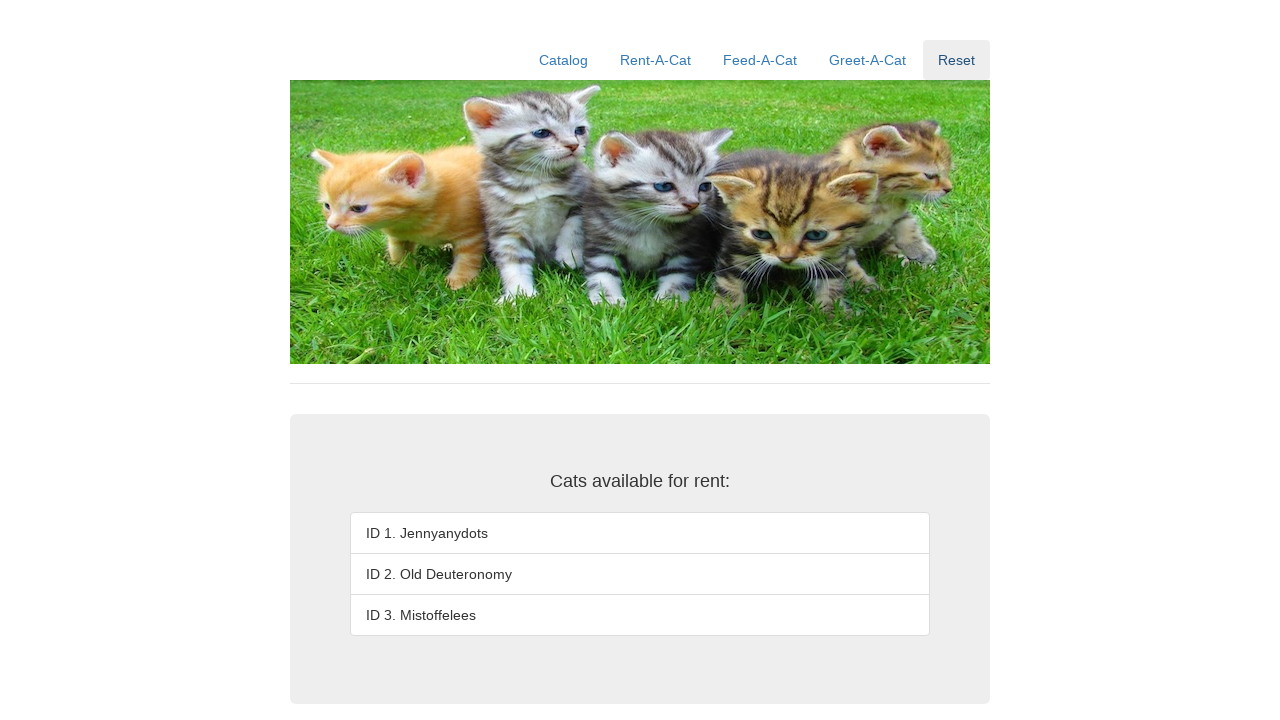

Clicked Feed-A-Cat link at (760, 60) on text=Feed-A-Cat
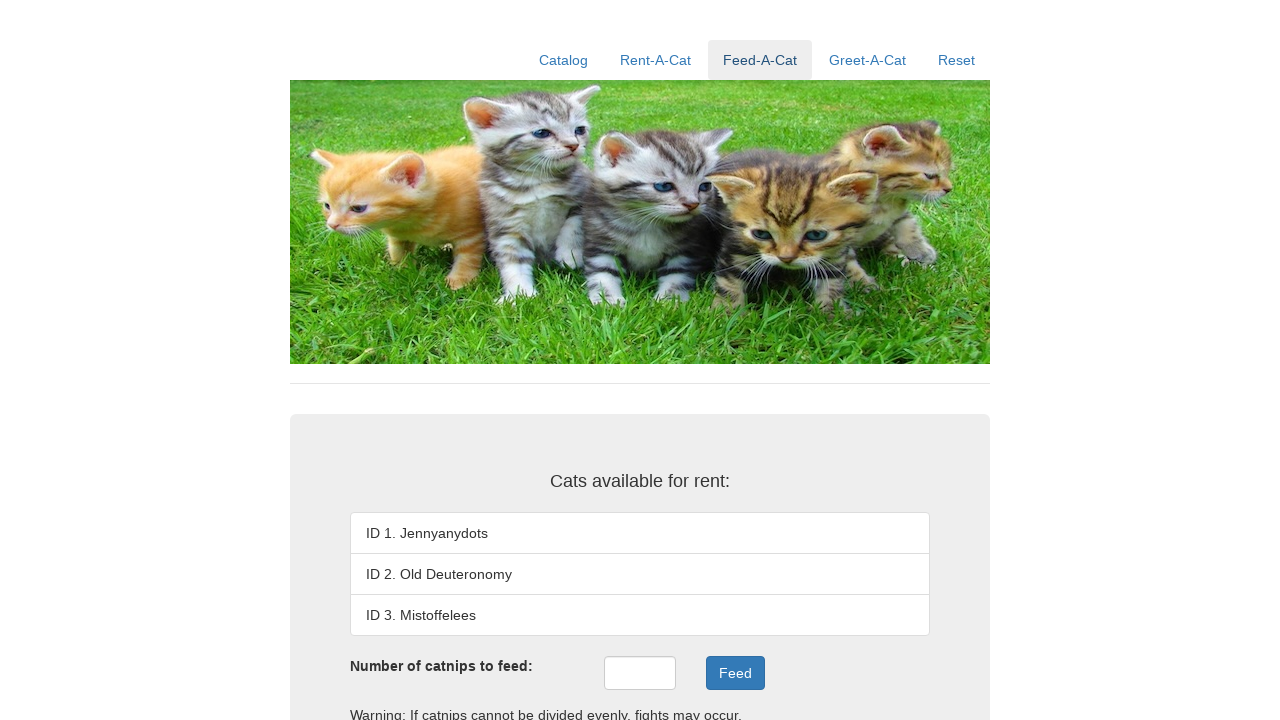

Catnips input field became visible
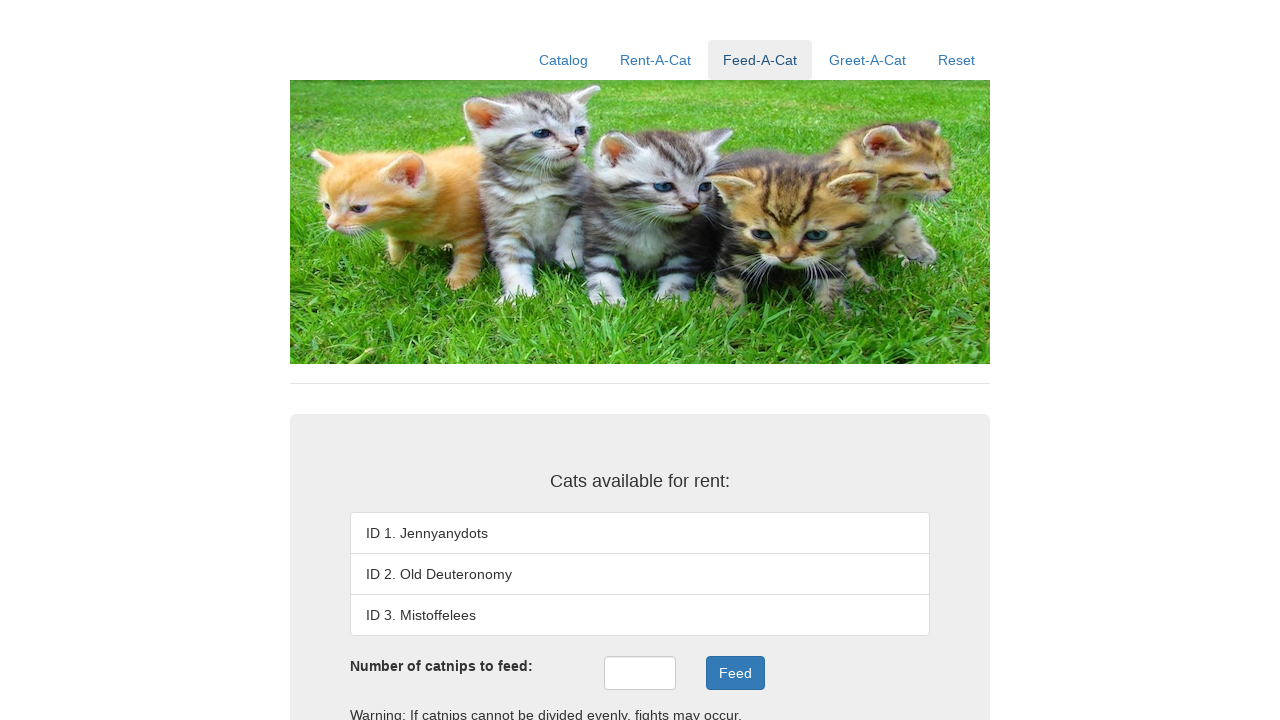

Entered 6 catnips into the input field on #catnips
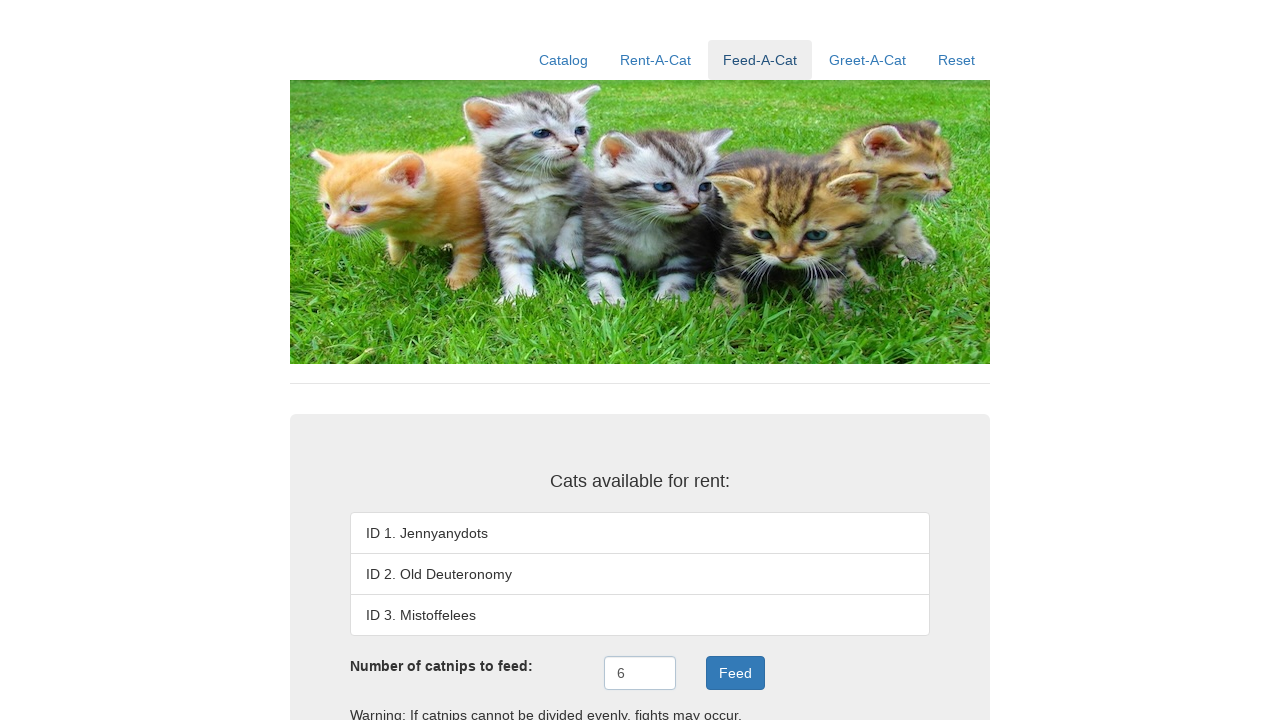

Clicked Feed button at (735, 673) on xpath=//html/body/div/main/div[1]/div[2]/div[3]/button
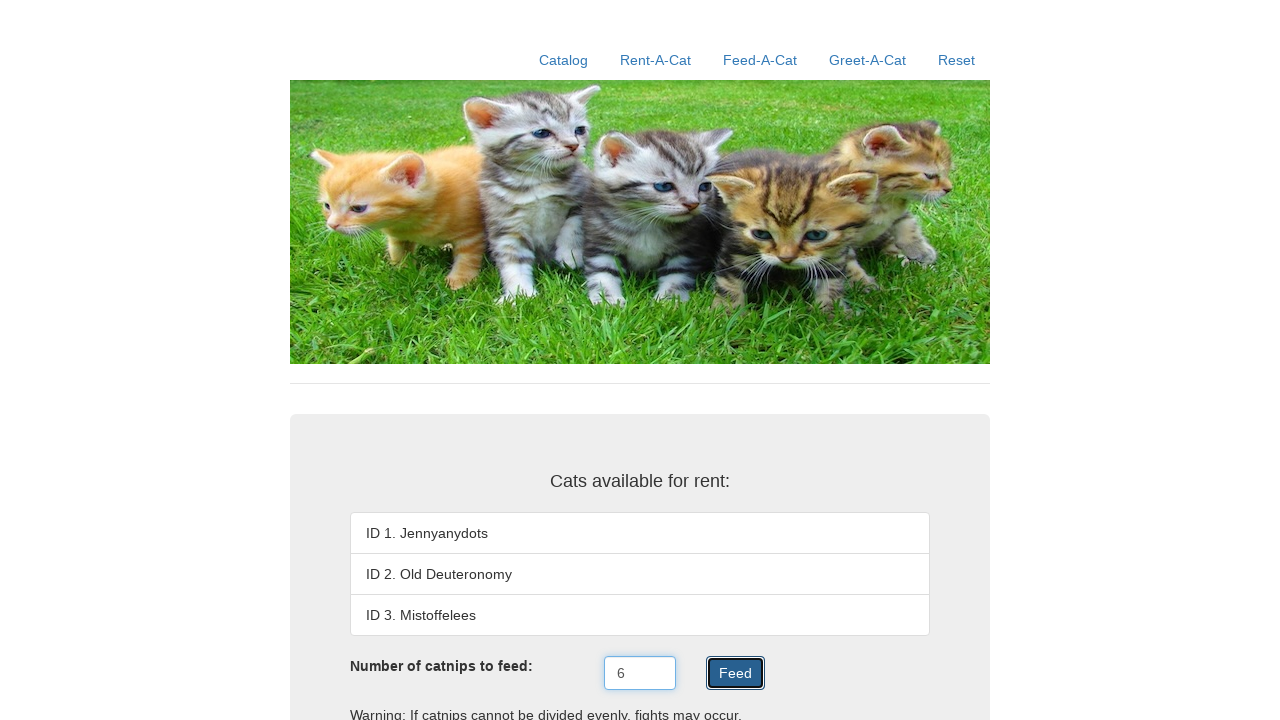

Feed result message became visible
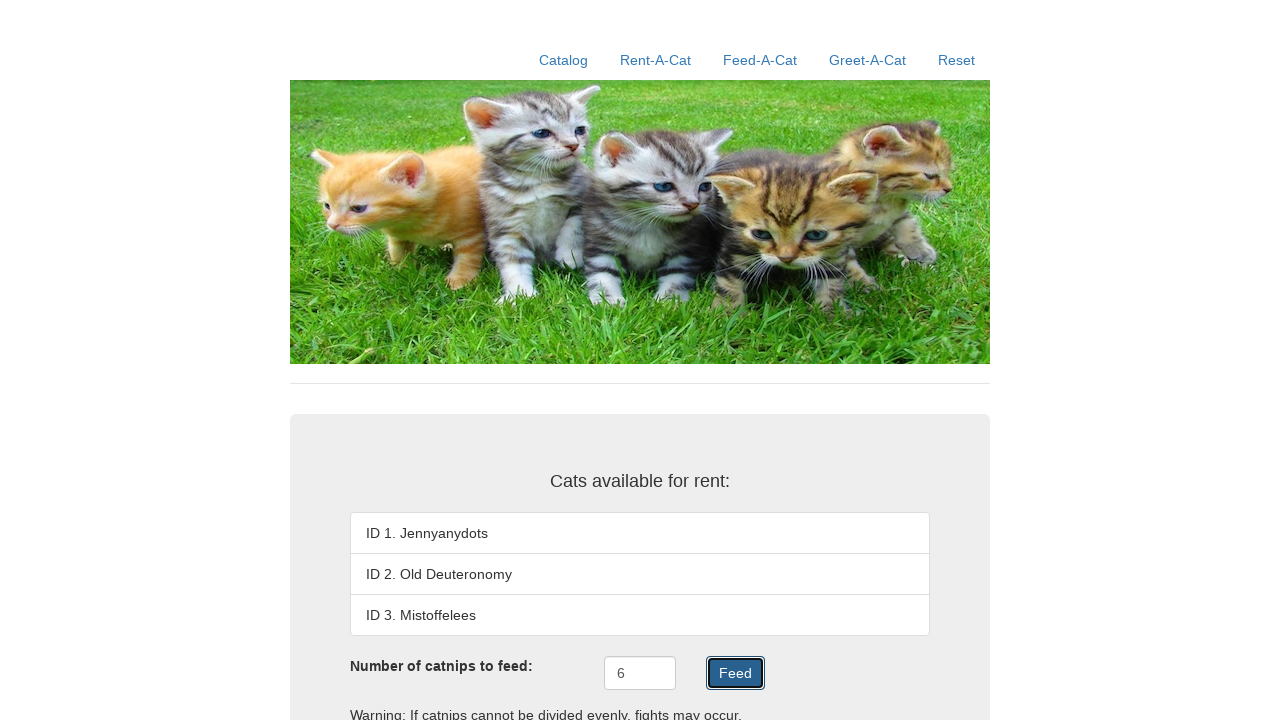

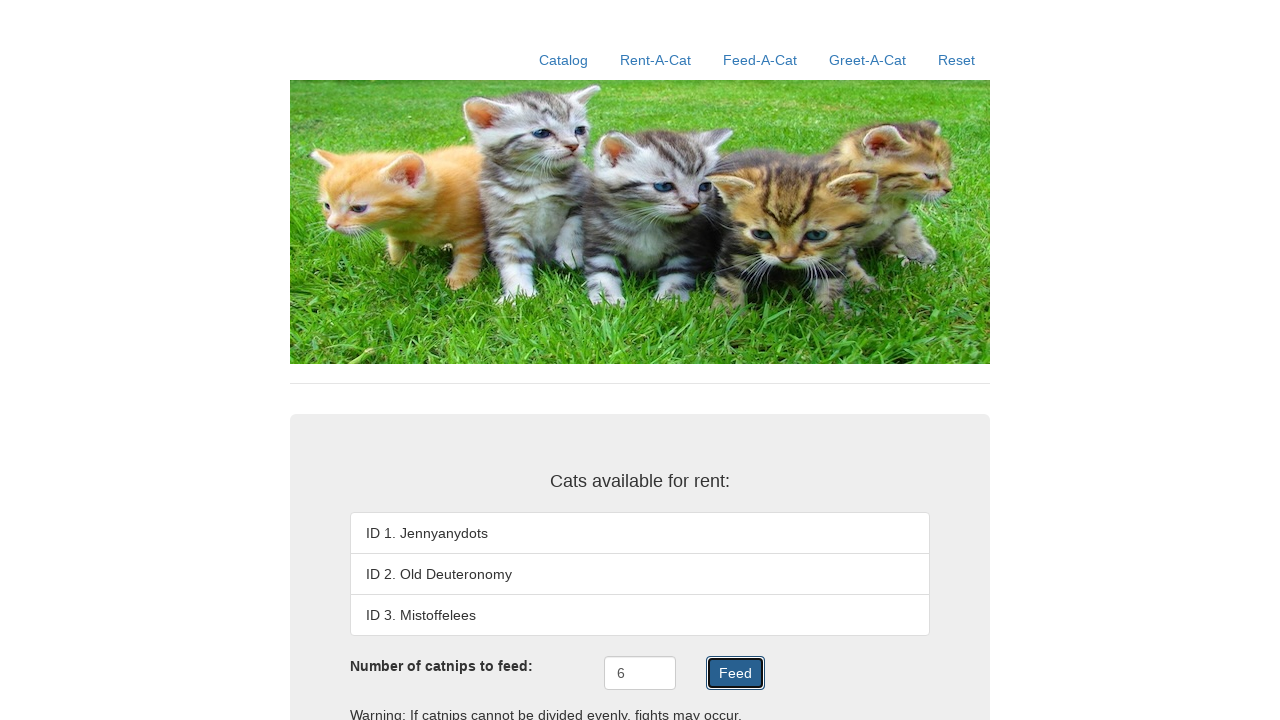